Navigates to a specific book page and verifies detailed book information is displayed

Starting URL: https://books.toscrape.com

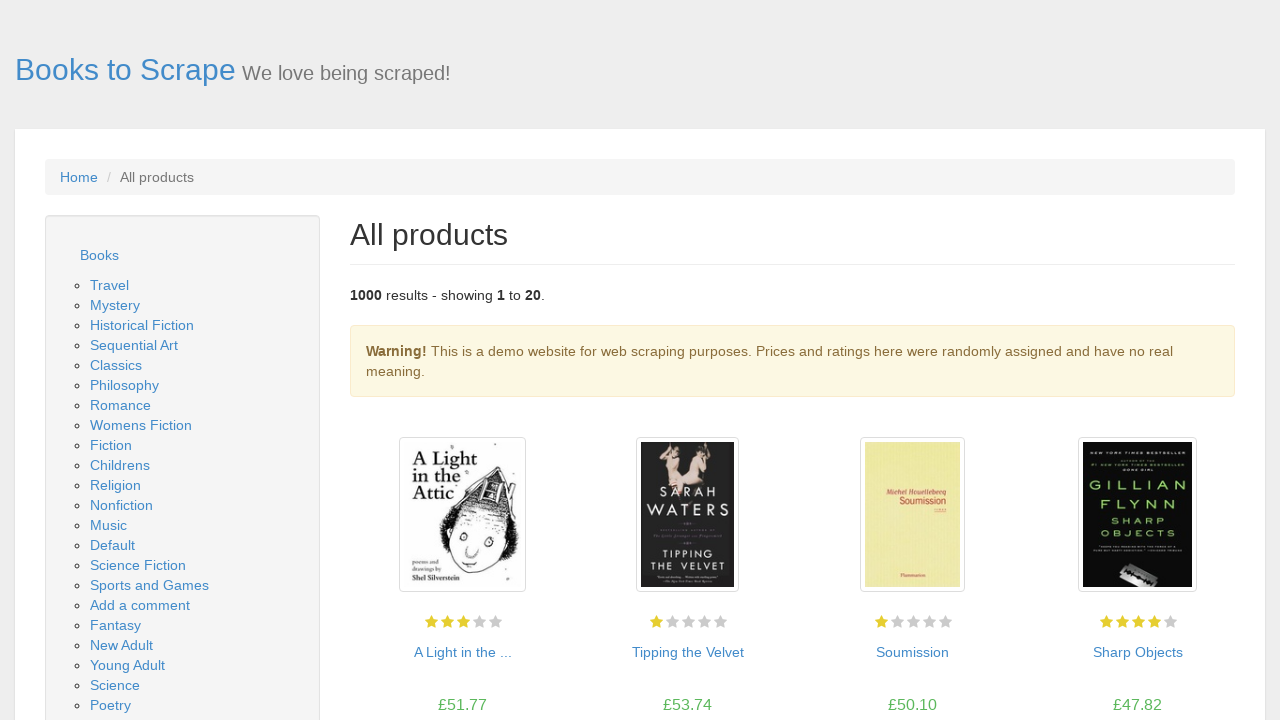

Clicked on the first book link at (462, 652) on article.product_pod h3 a
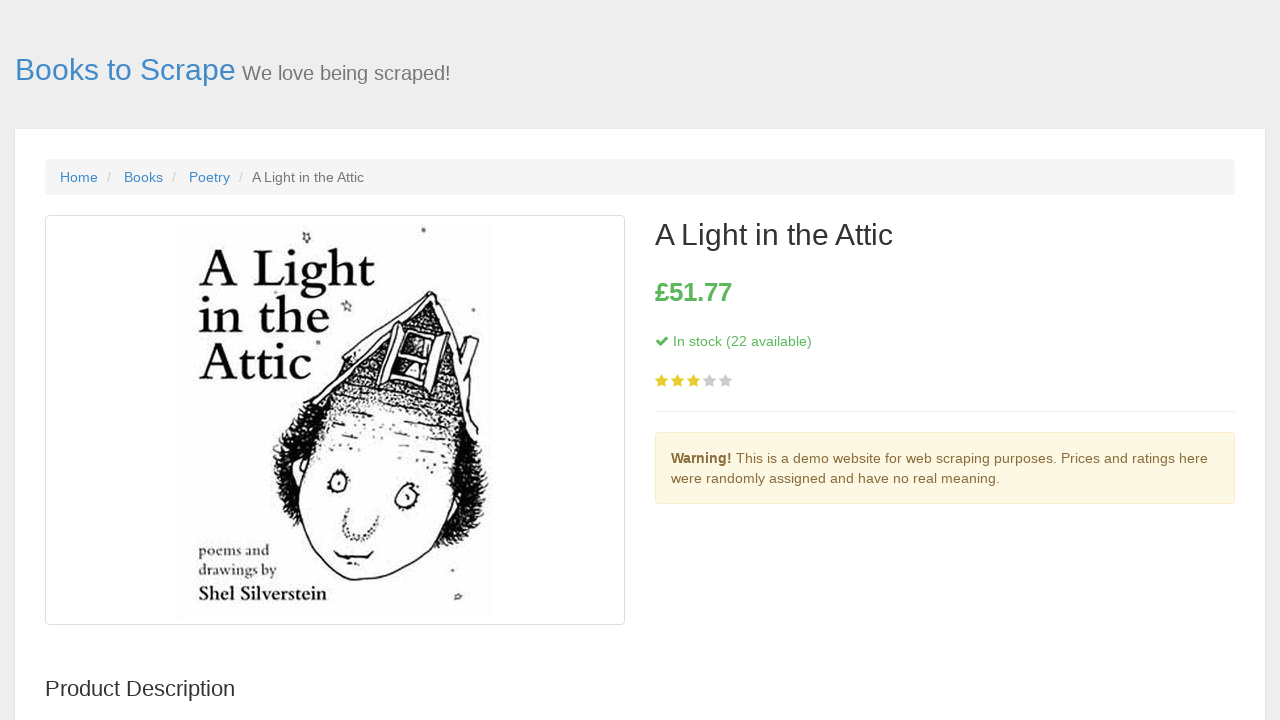

Product page loaded with book details table
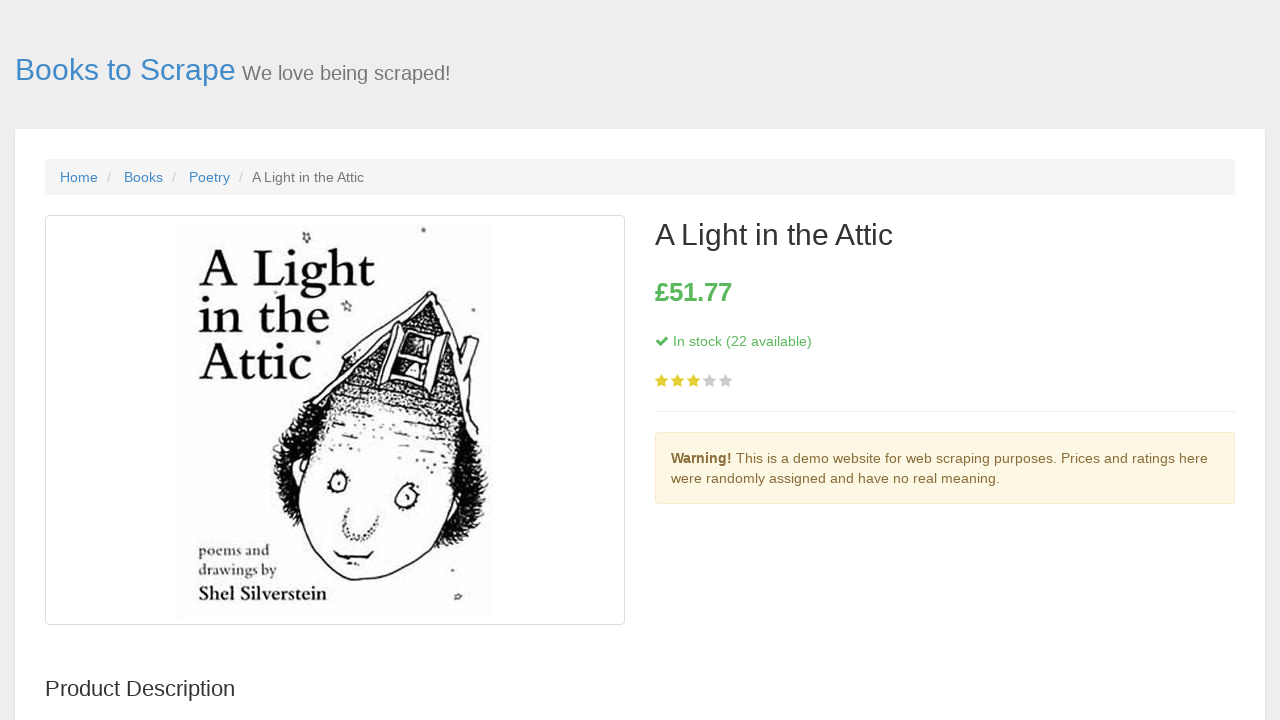

Verified product description meta tag is present
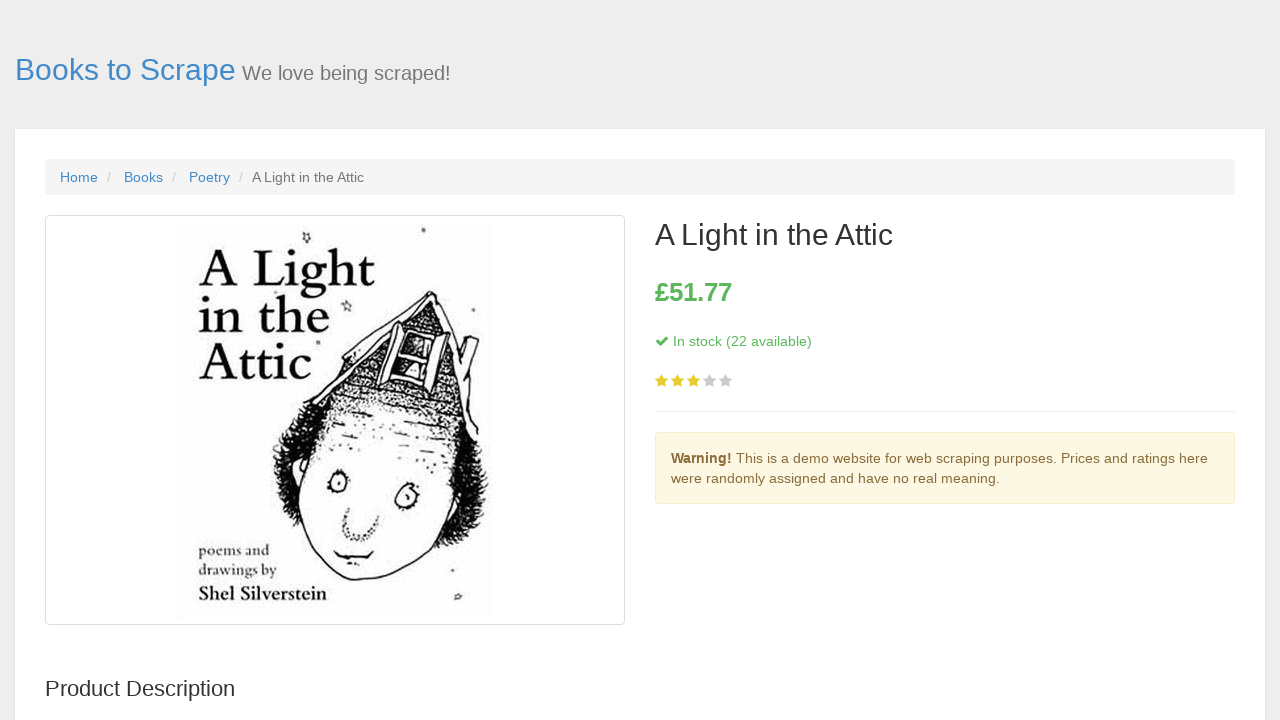

Verified product details table is present
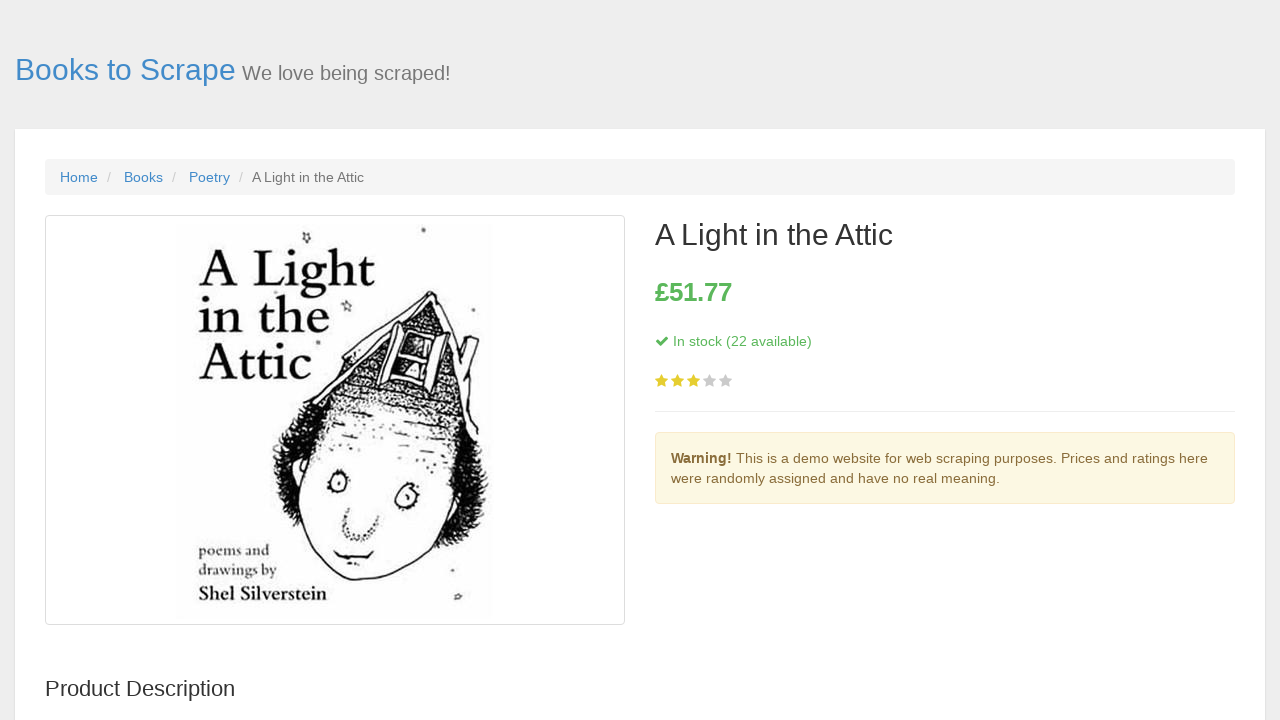

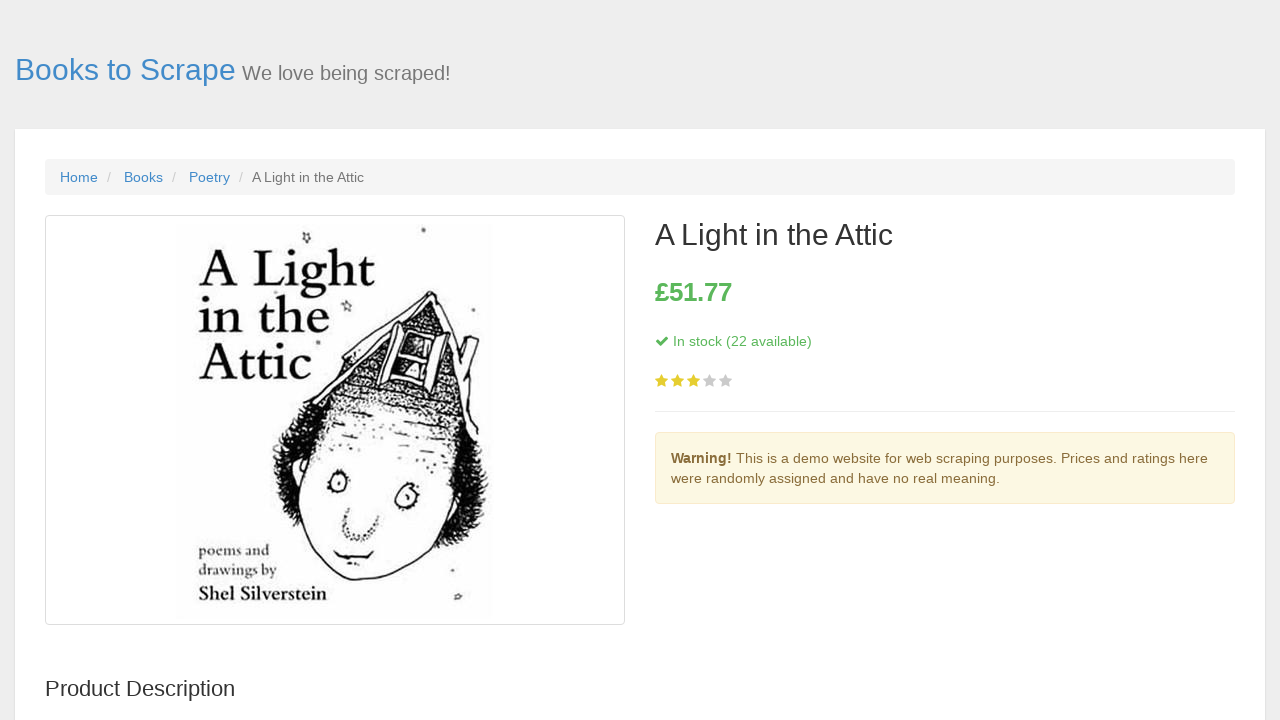